Tests mouse hover functionality by hovering over a user avatar image and verifying that the caption text becomes visible

Starting URL: https://the-internet.herokuapp.com/hovers

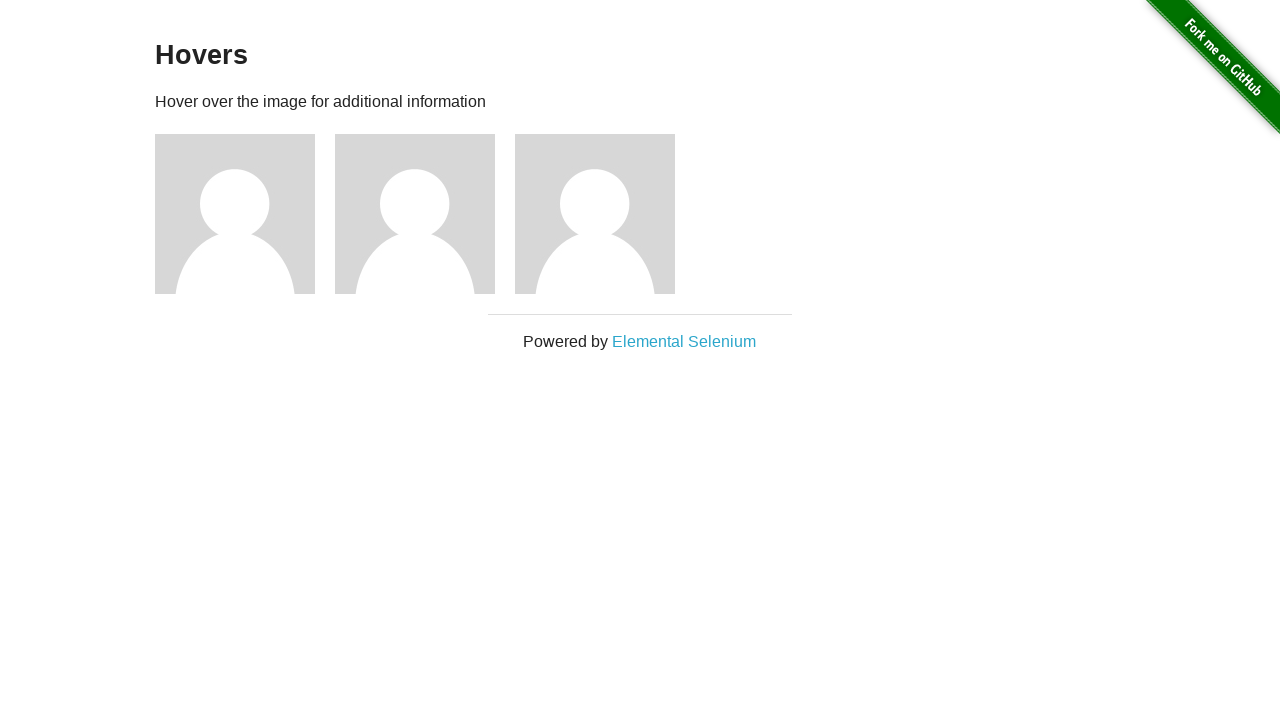

Located the first user avatar image
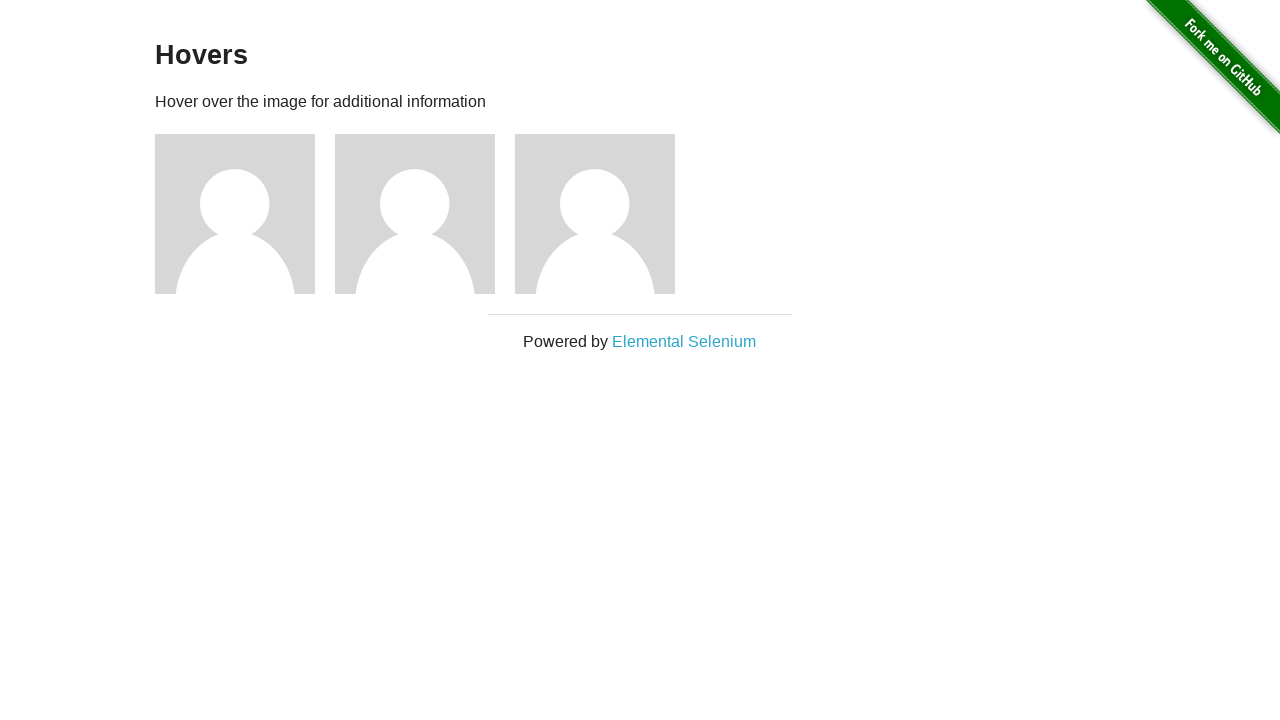

Hovered over the user avatar image at (235, 214) on xpath=//img[@alt='User Avatar'] >> nth=0
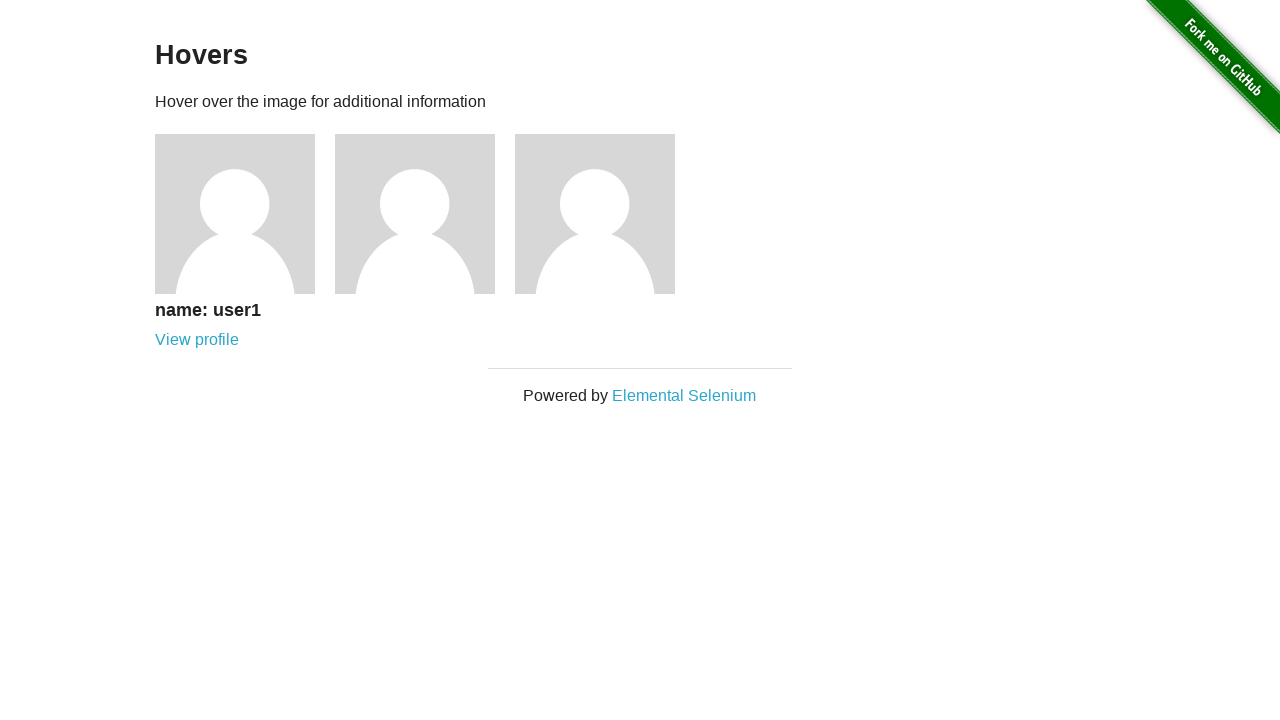

Located the caption element
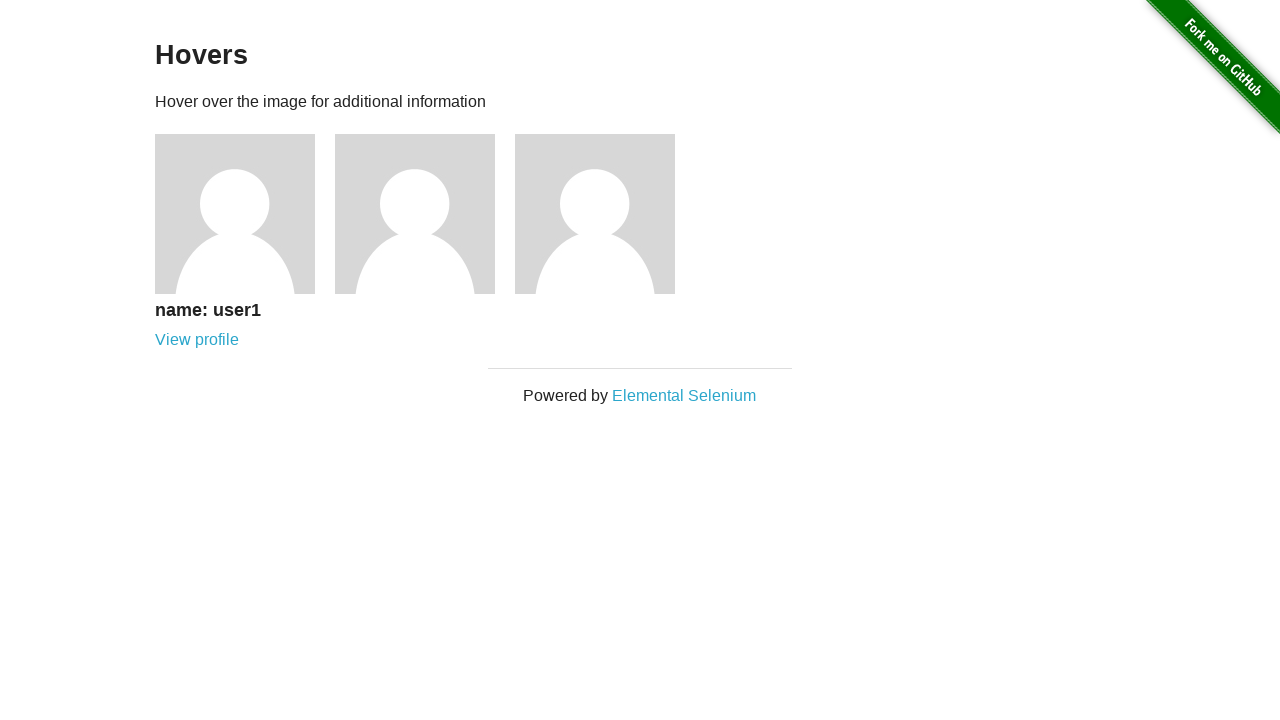

Caption text became visible after hover
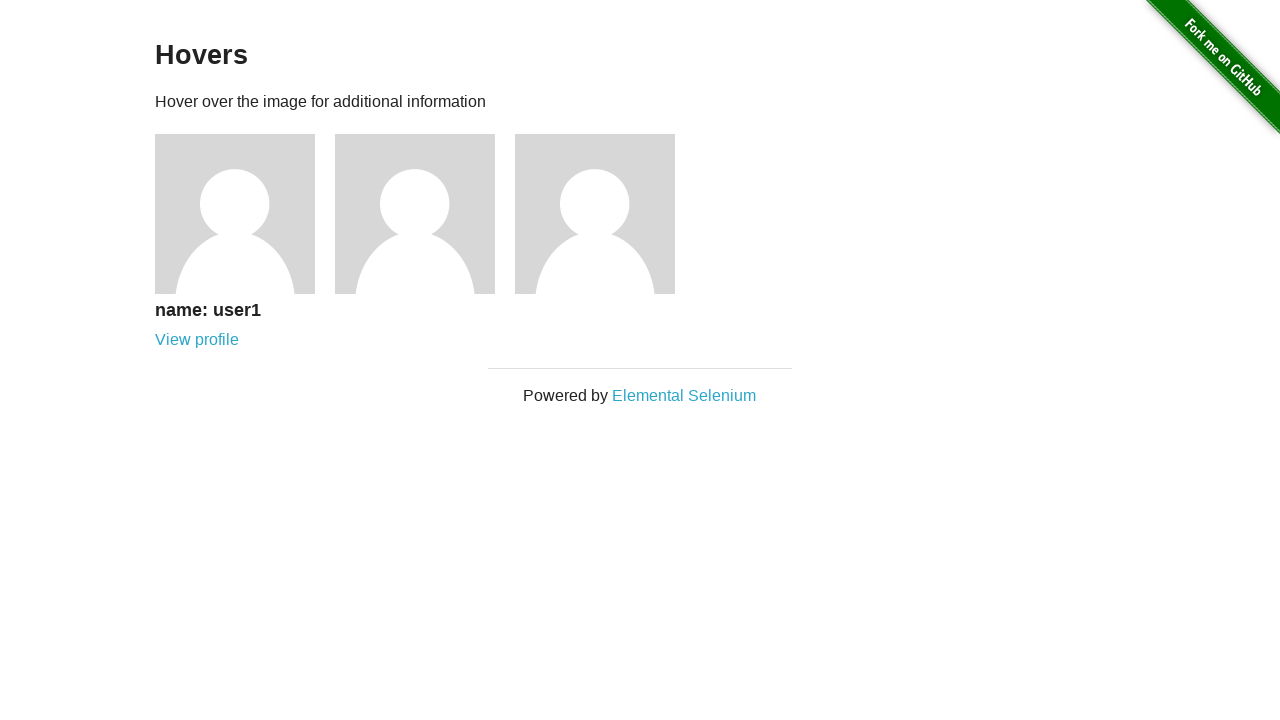

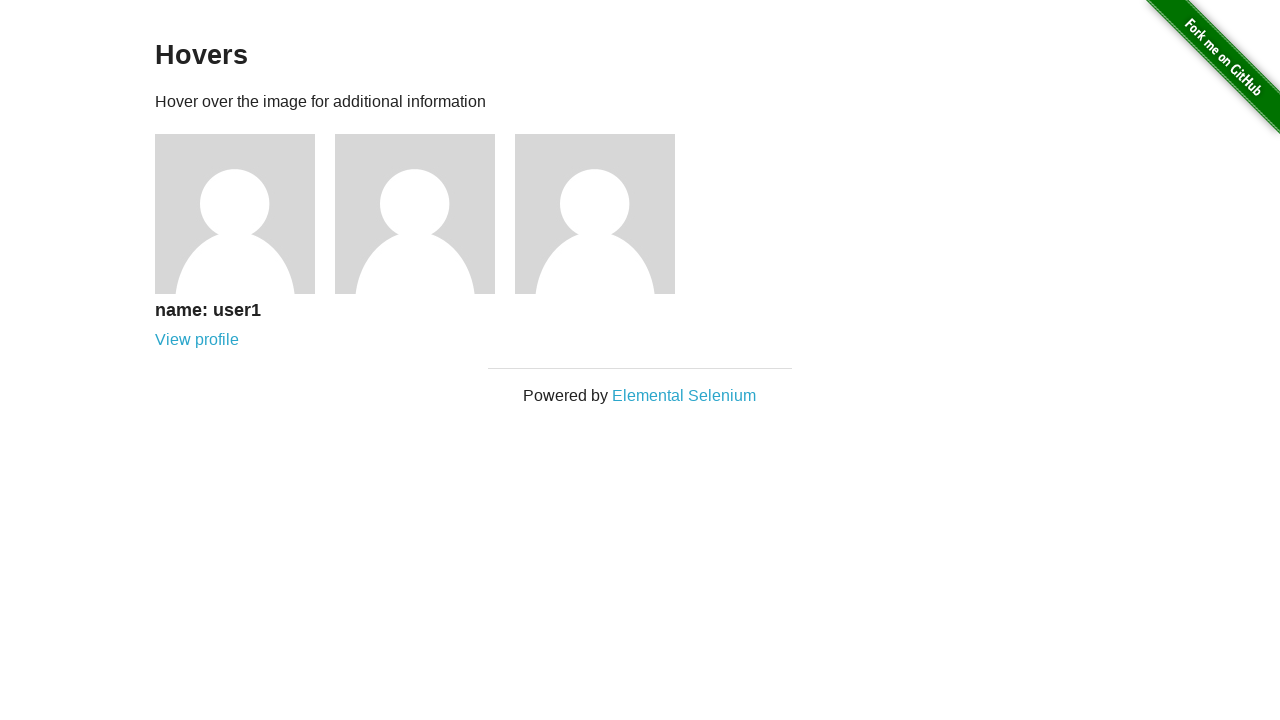